Tests the add-to-cart functionality on demoblaze.com by clicking on a Nokia Lumia 1520 product, adding it to cart, handling the confirmation alert, and navigating to the cart page.

Starting URL: https://www.demoblaze.com/

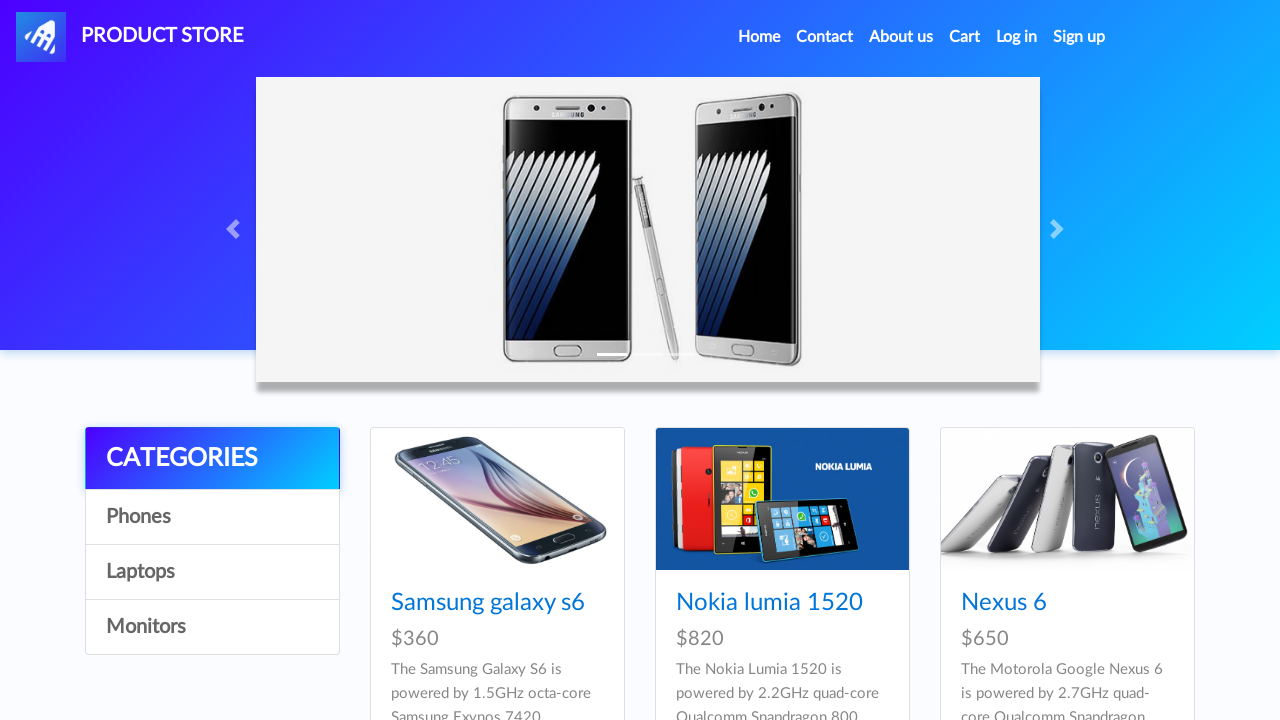

Clicked on Nokia Lumia 1520 product link at (769, 603) on a:has-text('Nokia lumia 1520')
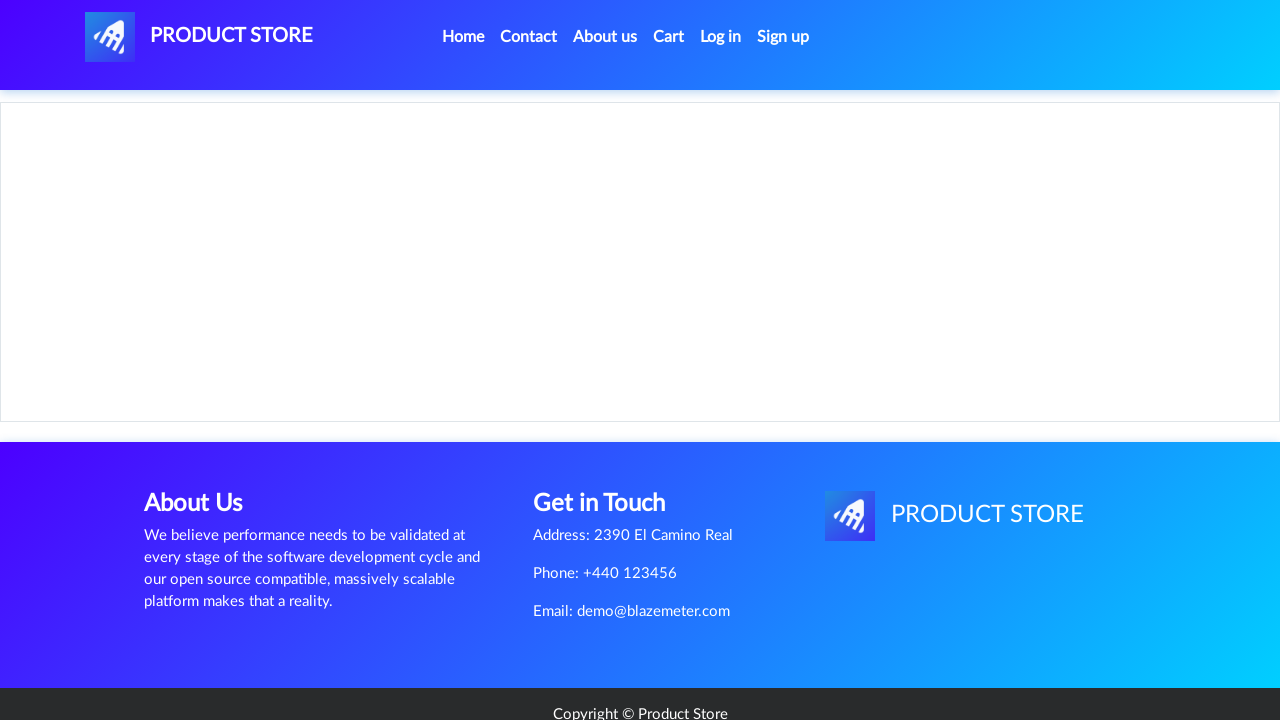

Add to cart button loaded on product details page
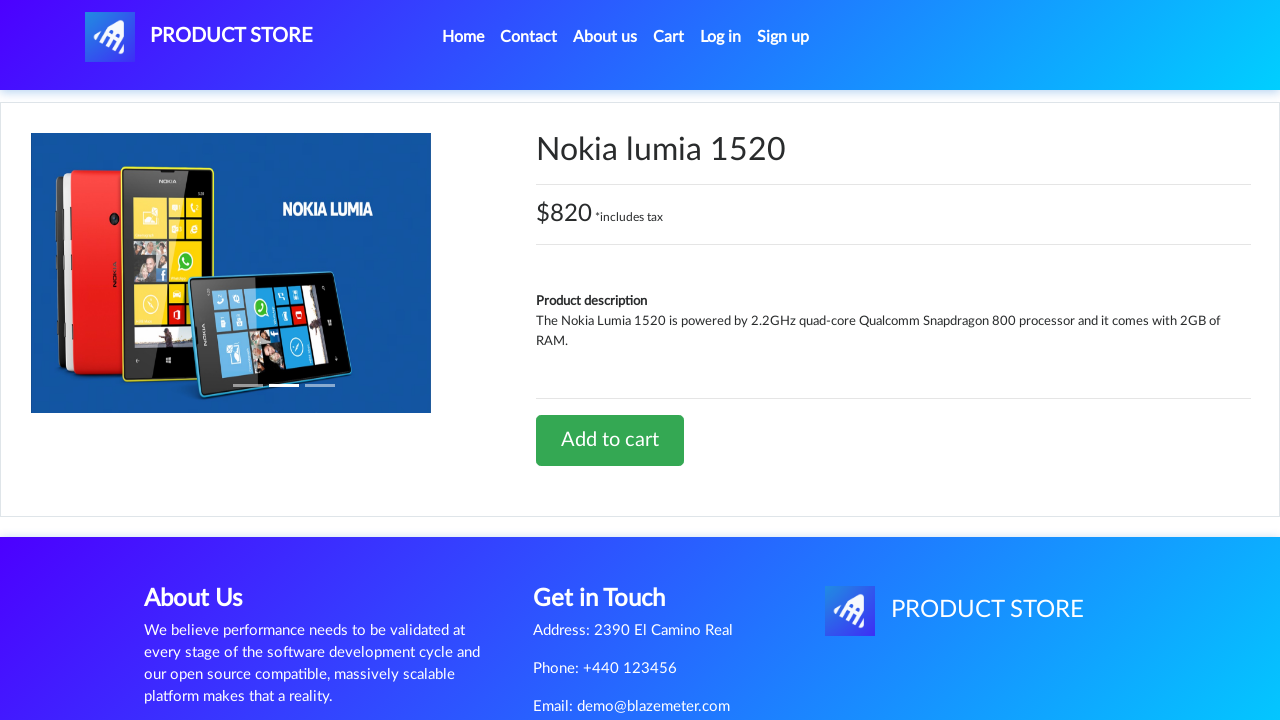

Clicked Add to cart button at (610, 440) on .btn-success:has-text('Add to cart')
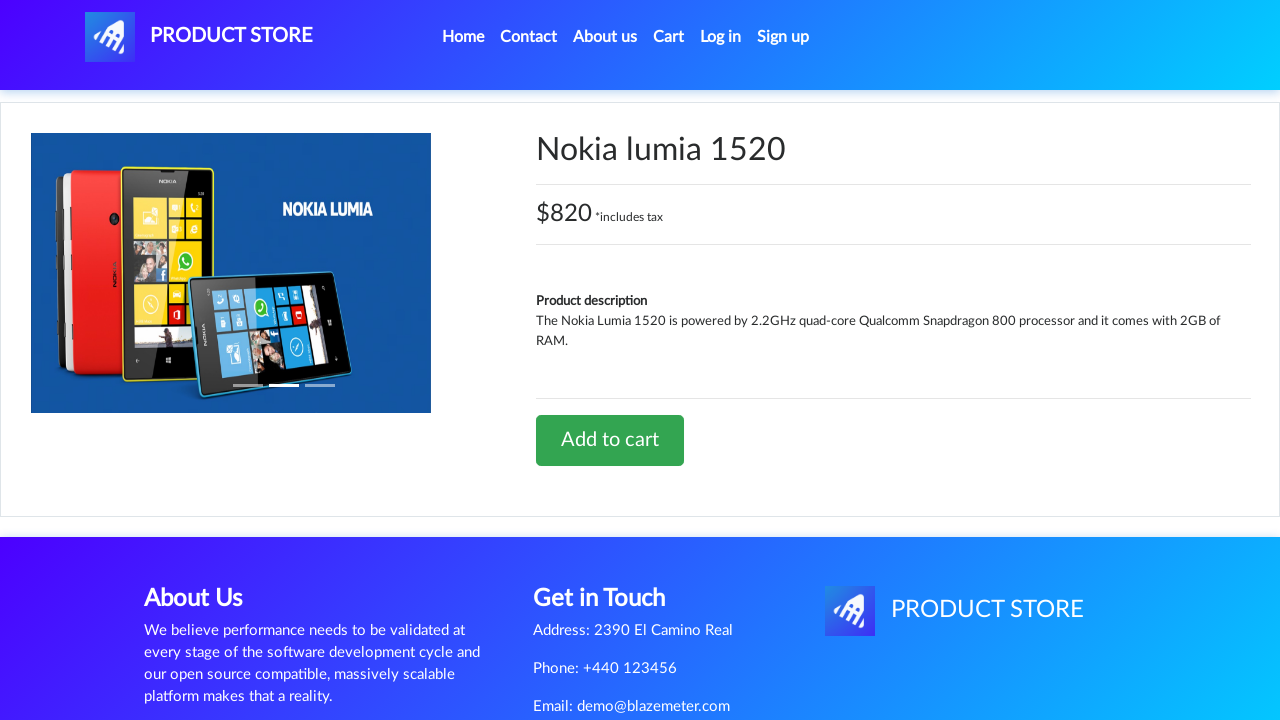

Set up dialog handler to accept confirmation alert
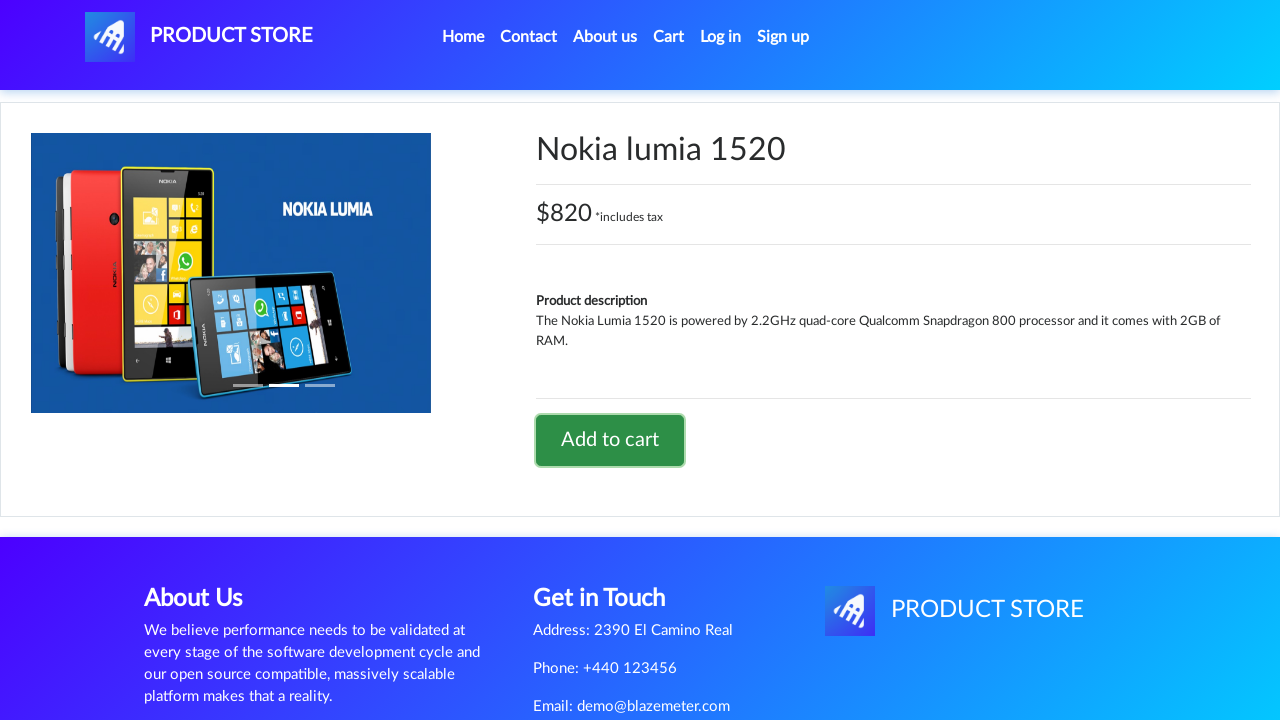

Waited for alert handling to complete
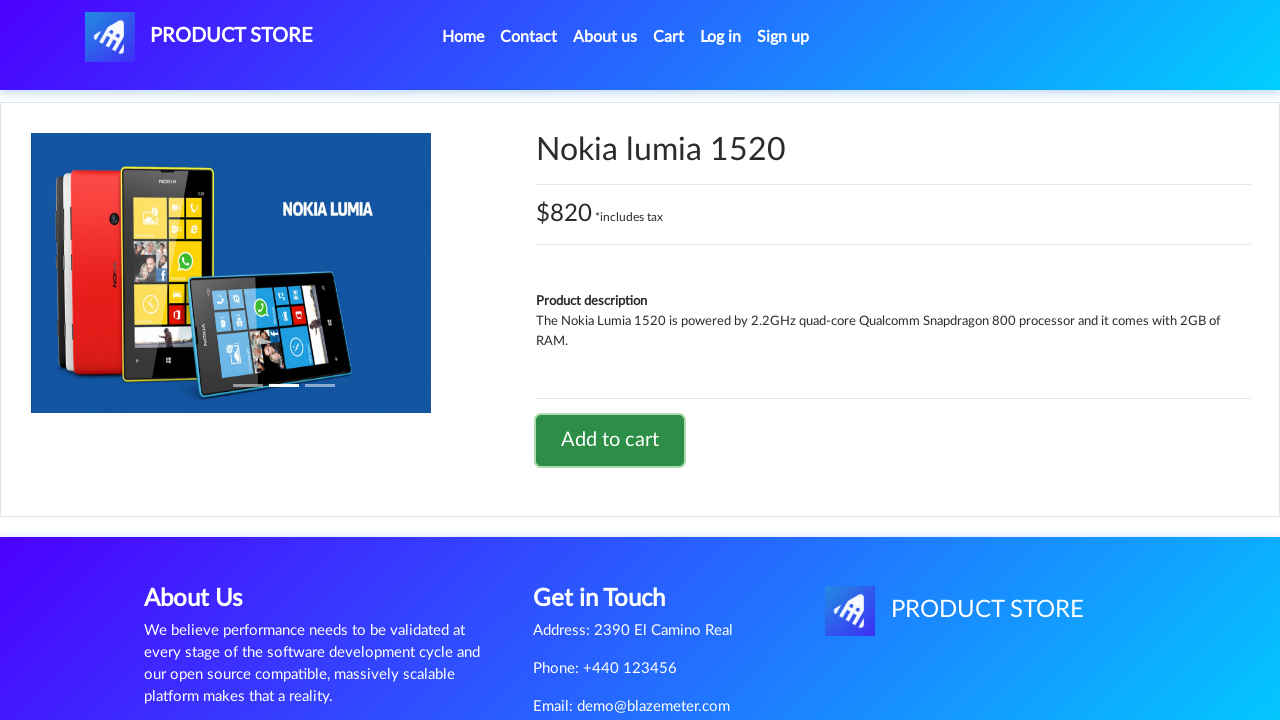

Clicked on Cart link to navigate to cart page at (669, 37) on #cartur
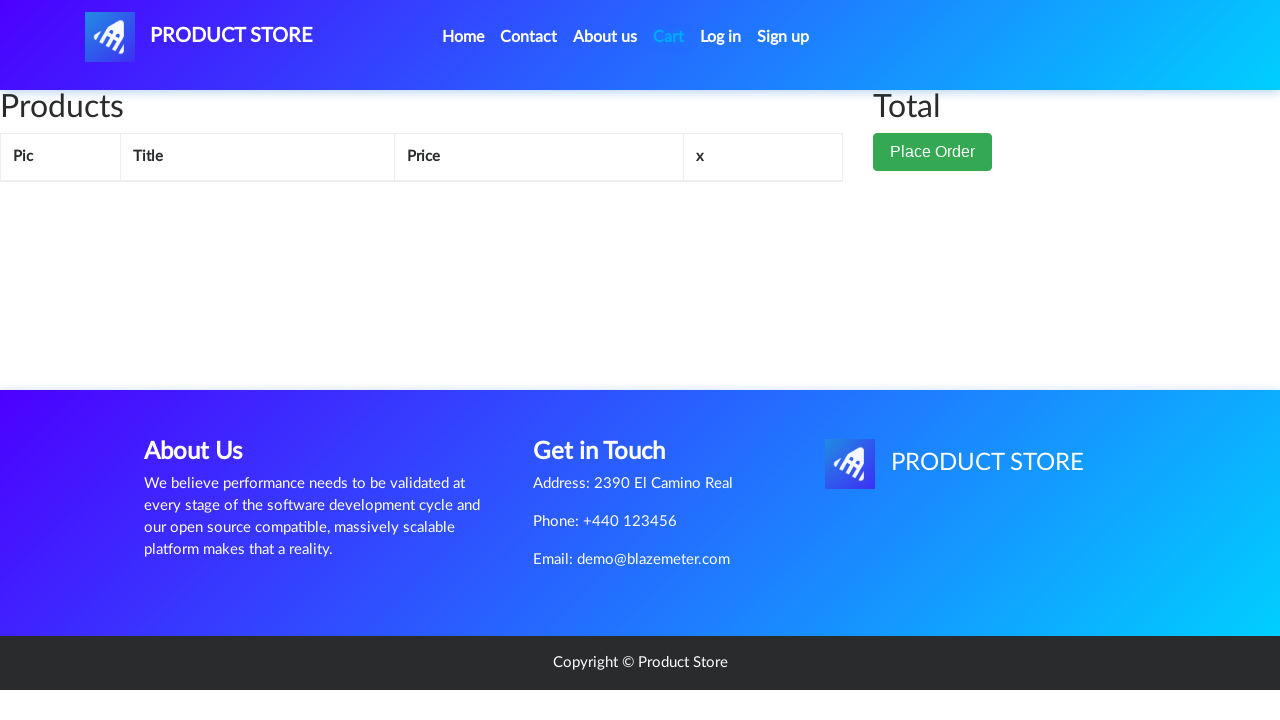

Cart page loaded successfully
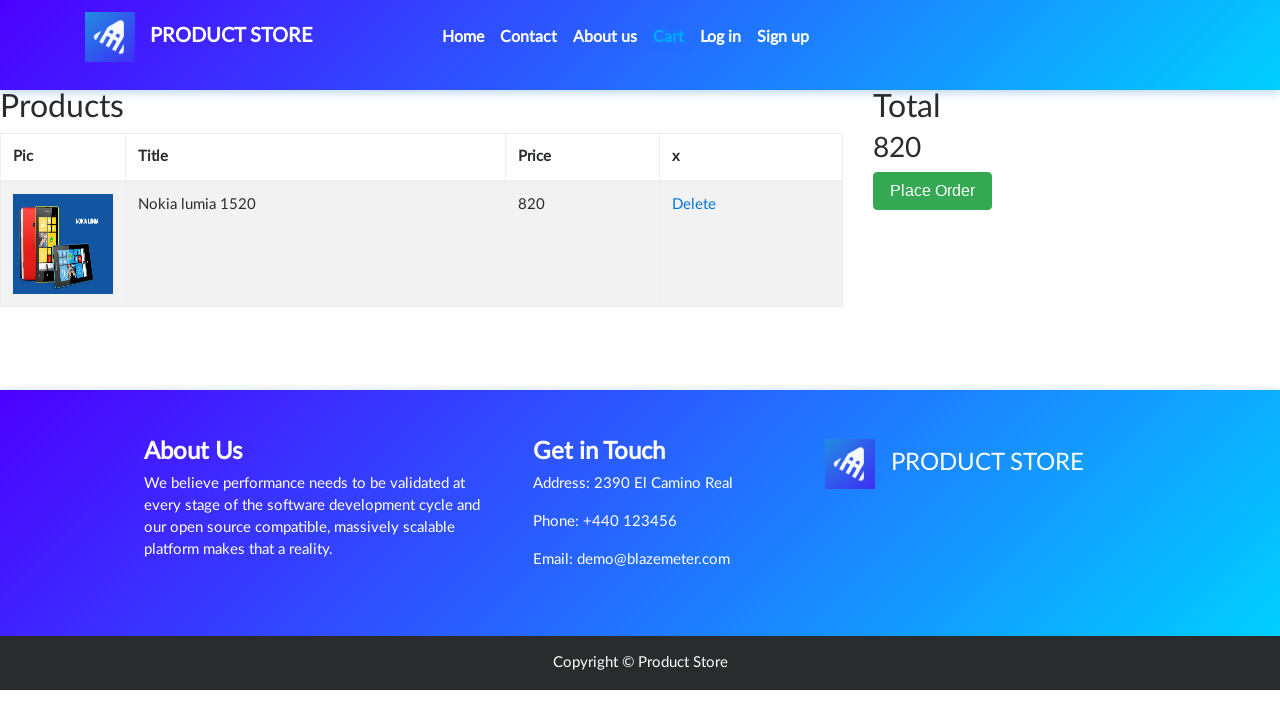

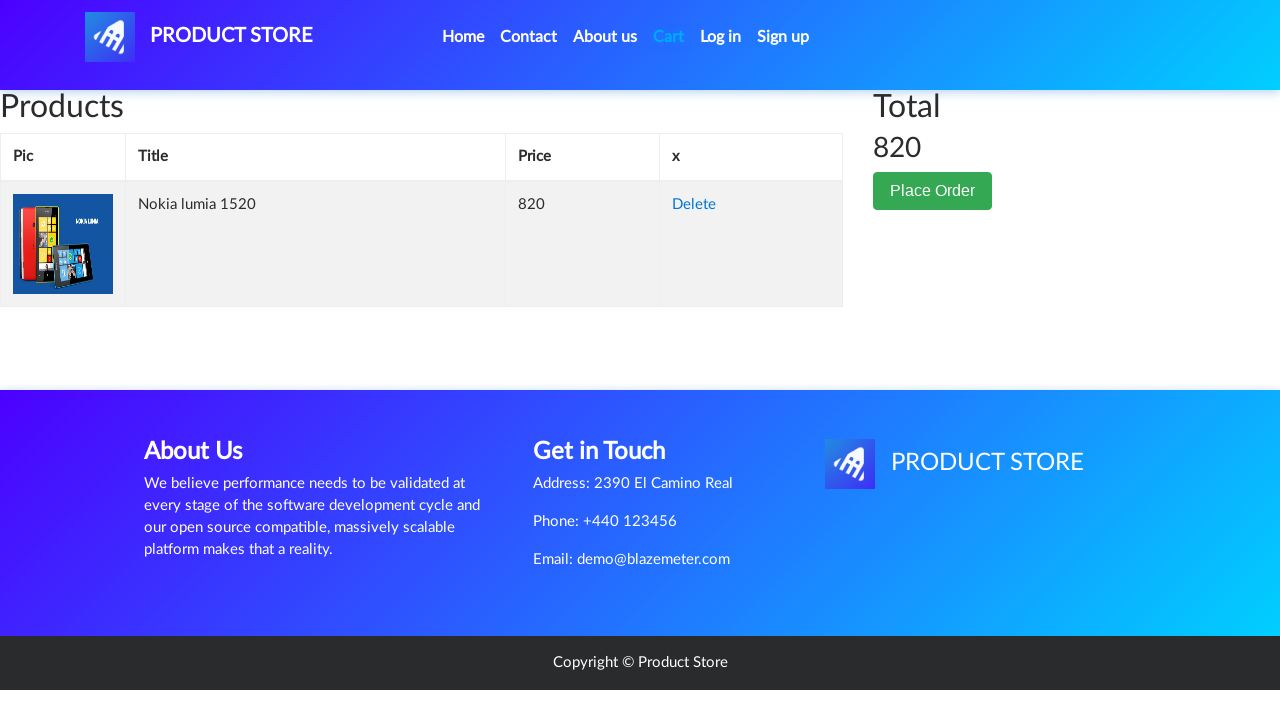